Tests the "Forgot Password?" link by clicking it and verifying navigation to the forgot password page

Starting URL: https://pragmatictesters.github.io/selenium-location-strategies/index.html

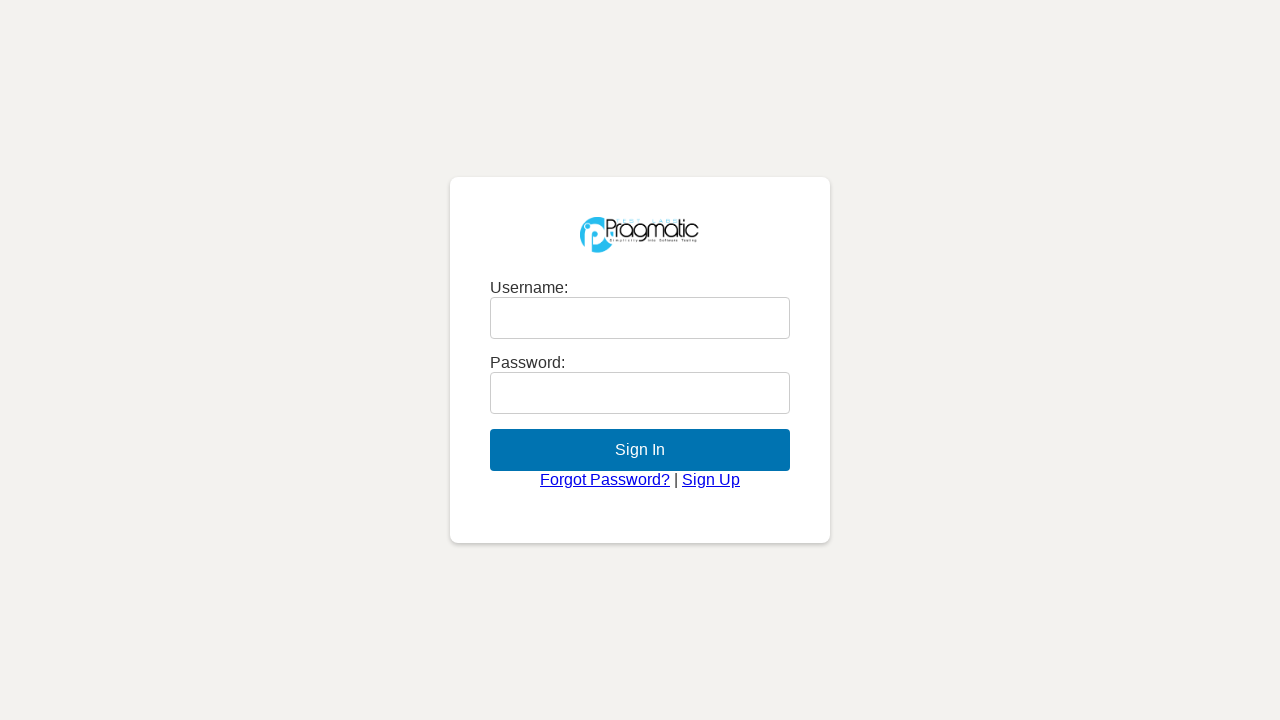

Navigated to the login page
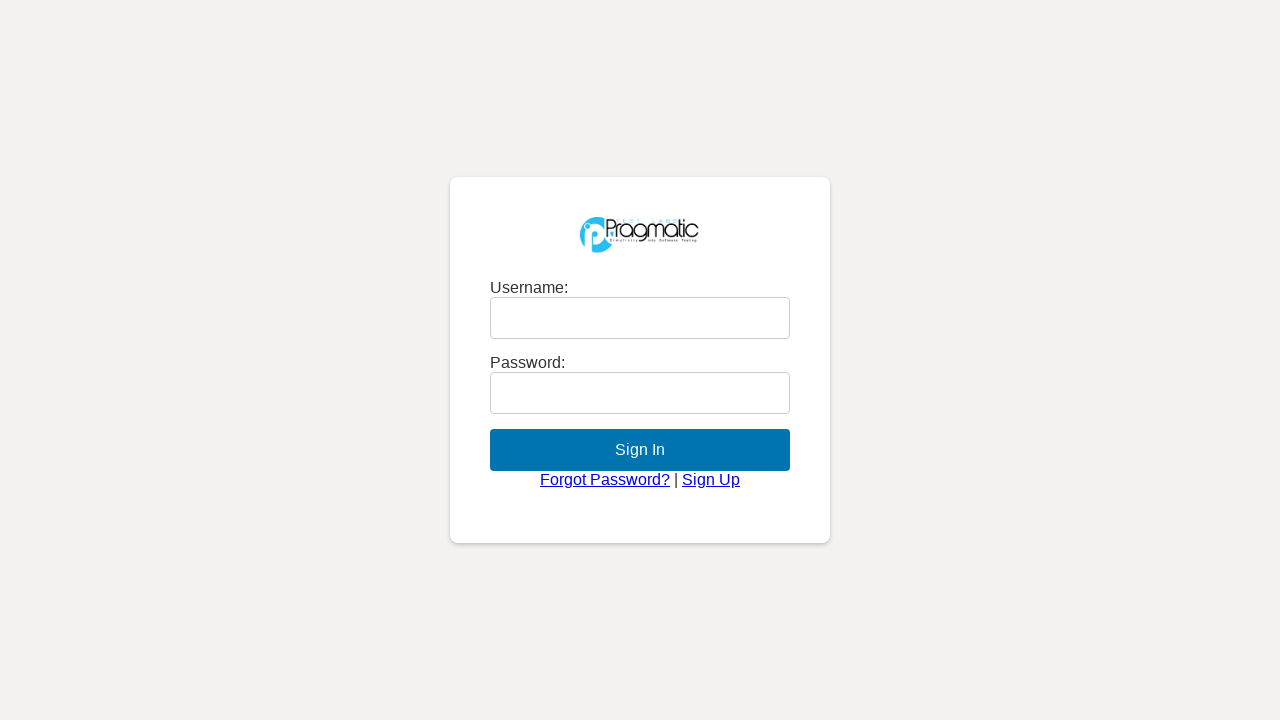

Clicked the 'Forgot Password?' link at (605, 479) on text=Forgot Password?
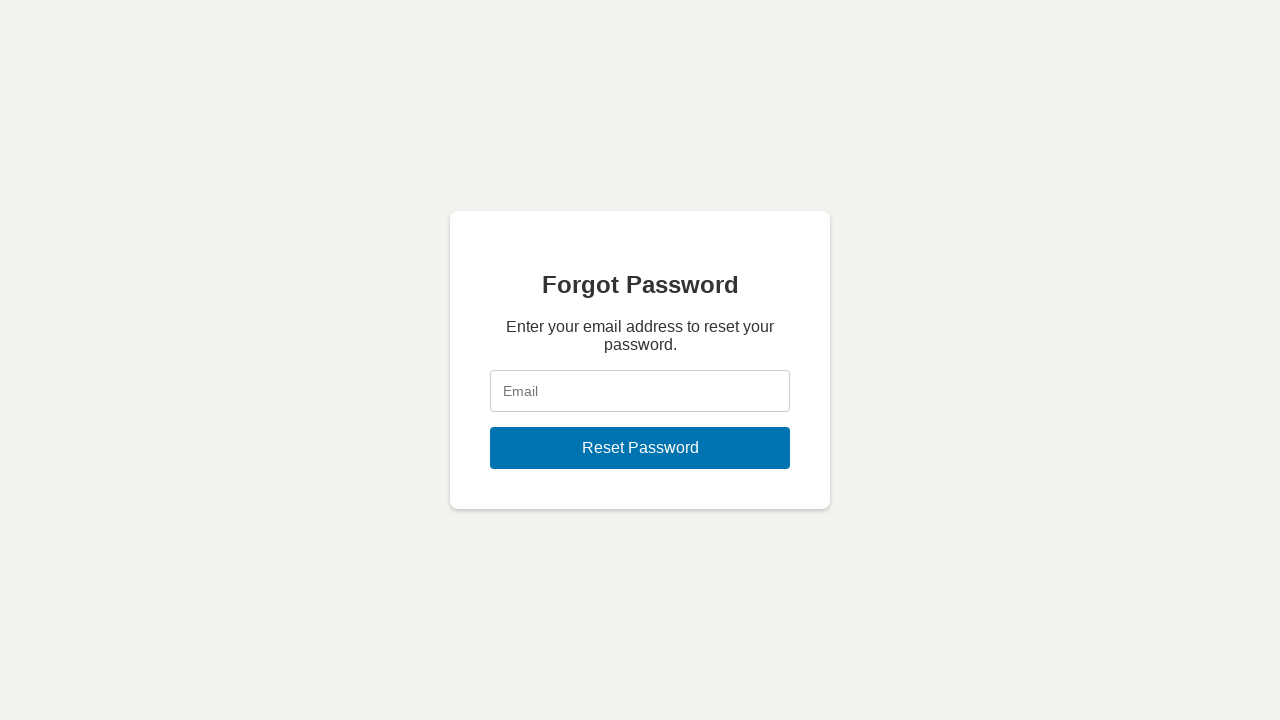

Verified navigation to forgot password page
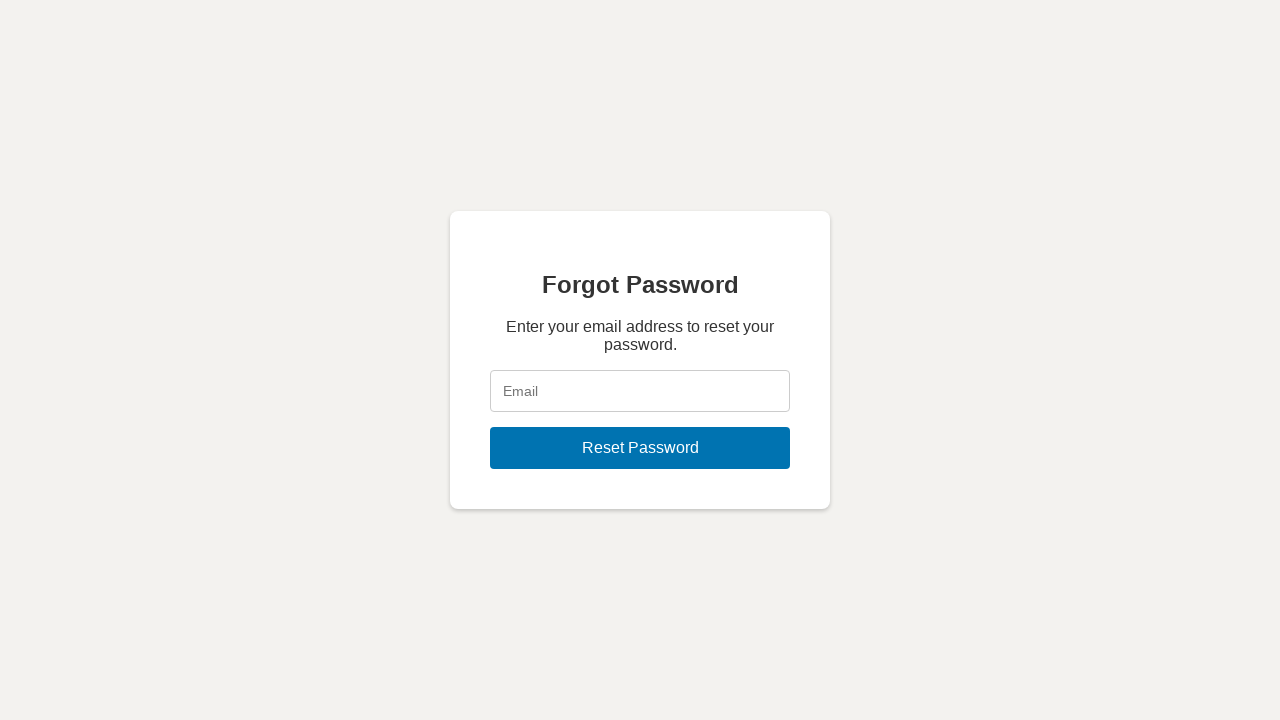

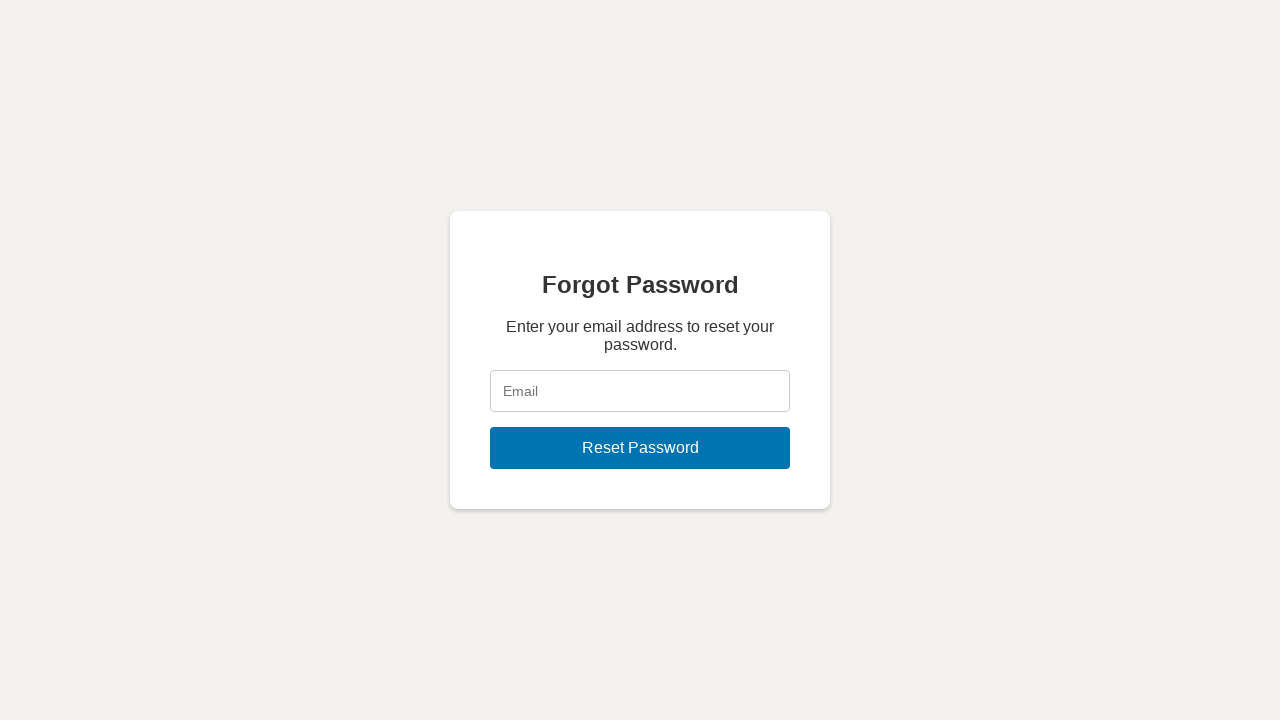